Tests window handling by opening a popup window and switching between parent and child windows

Starting URL: https://omayo.blogspot.com/

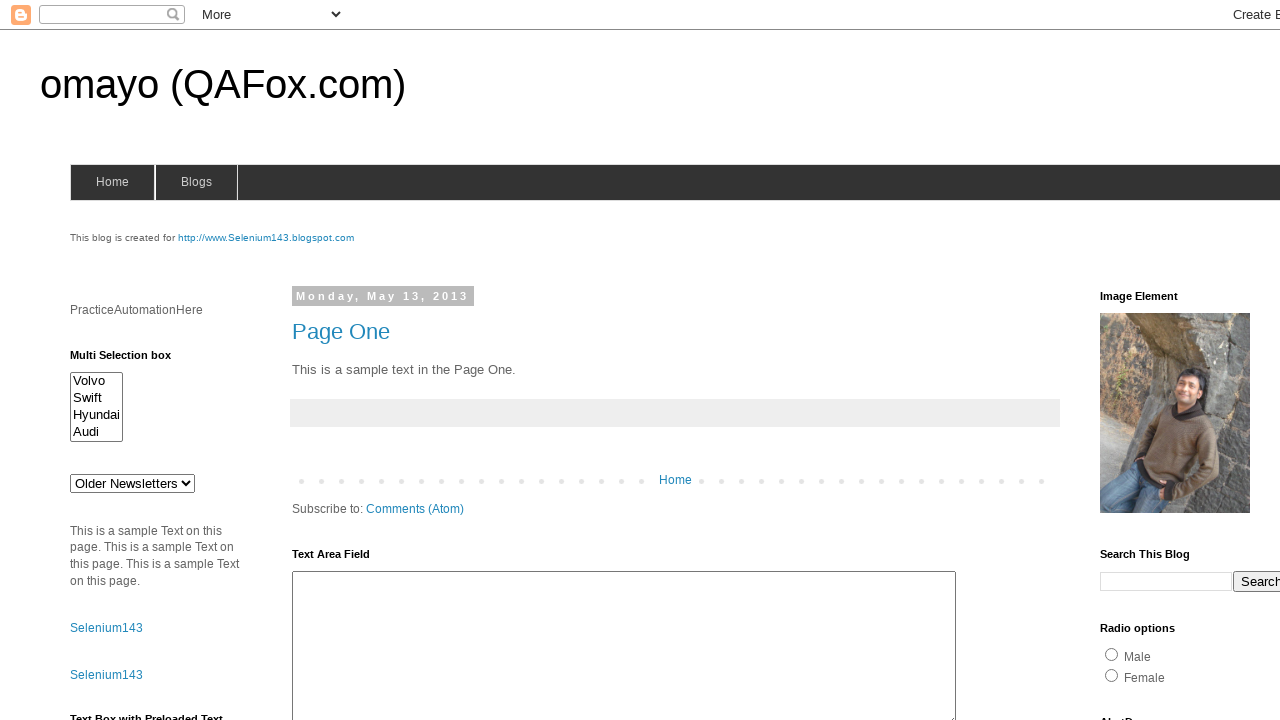

Stored original page context as parent window
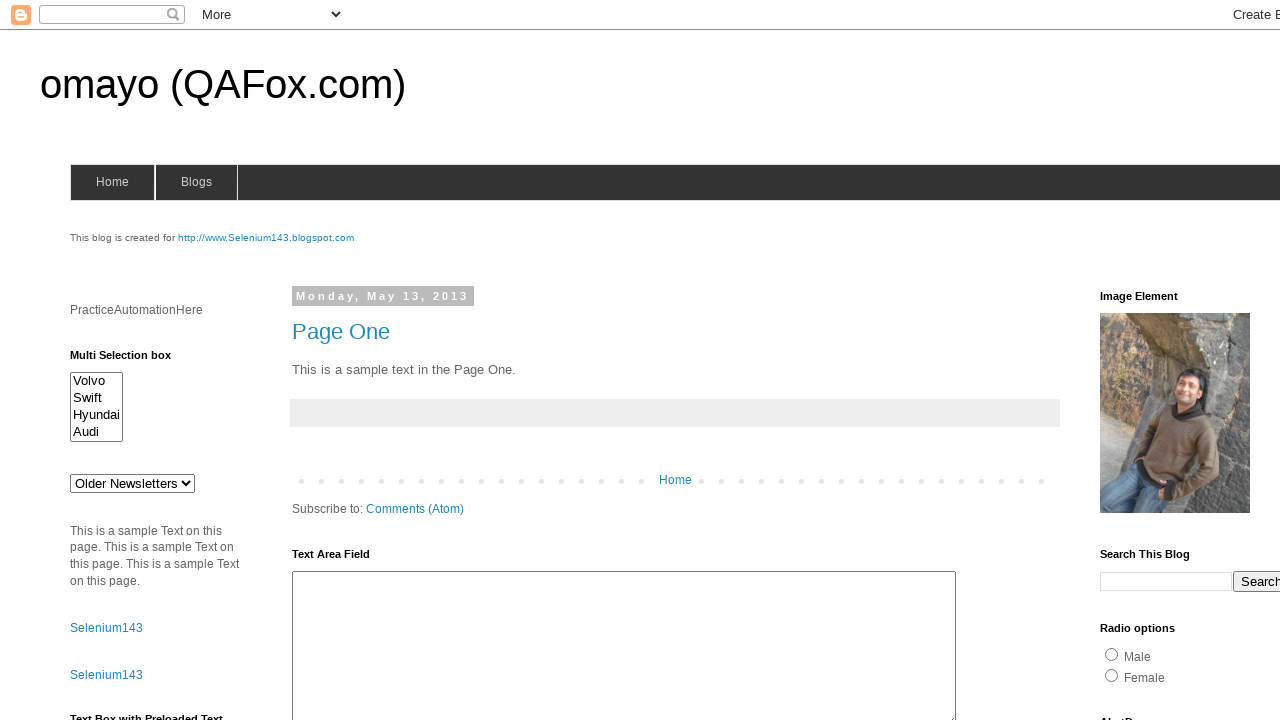

Clicked link to open popup window at (132, 360) on a:has-text('Open a popup window')
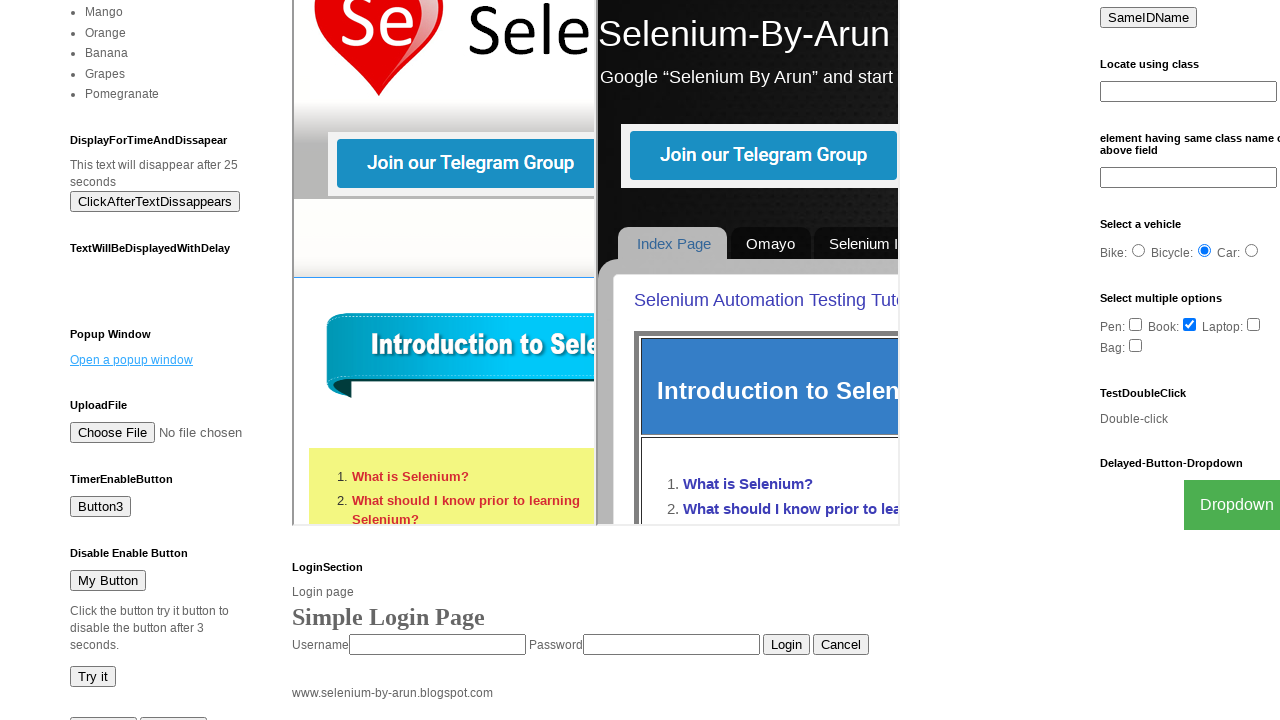

Captured new popup window page object
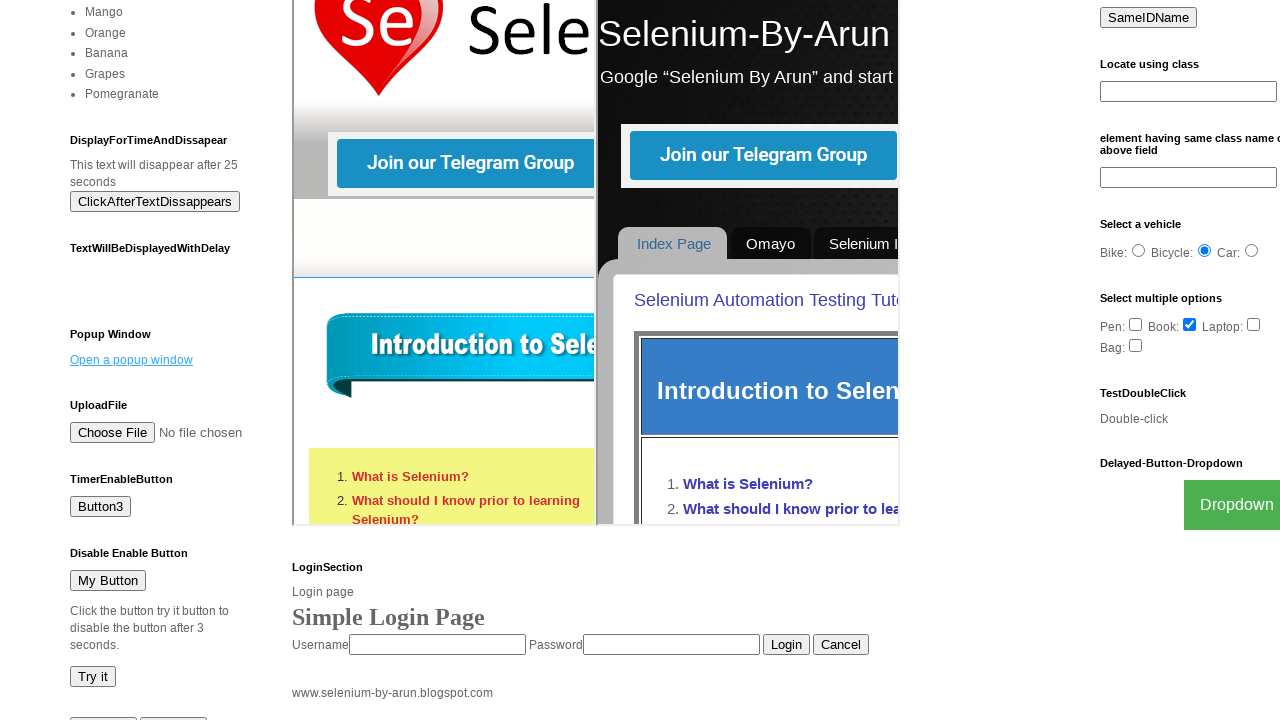

Waited for popup window to load
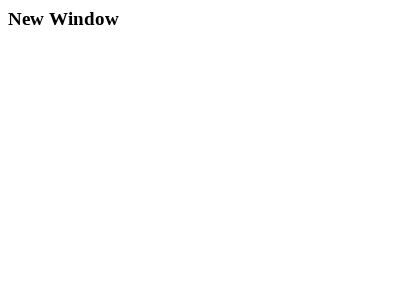

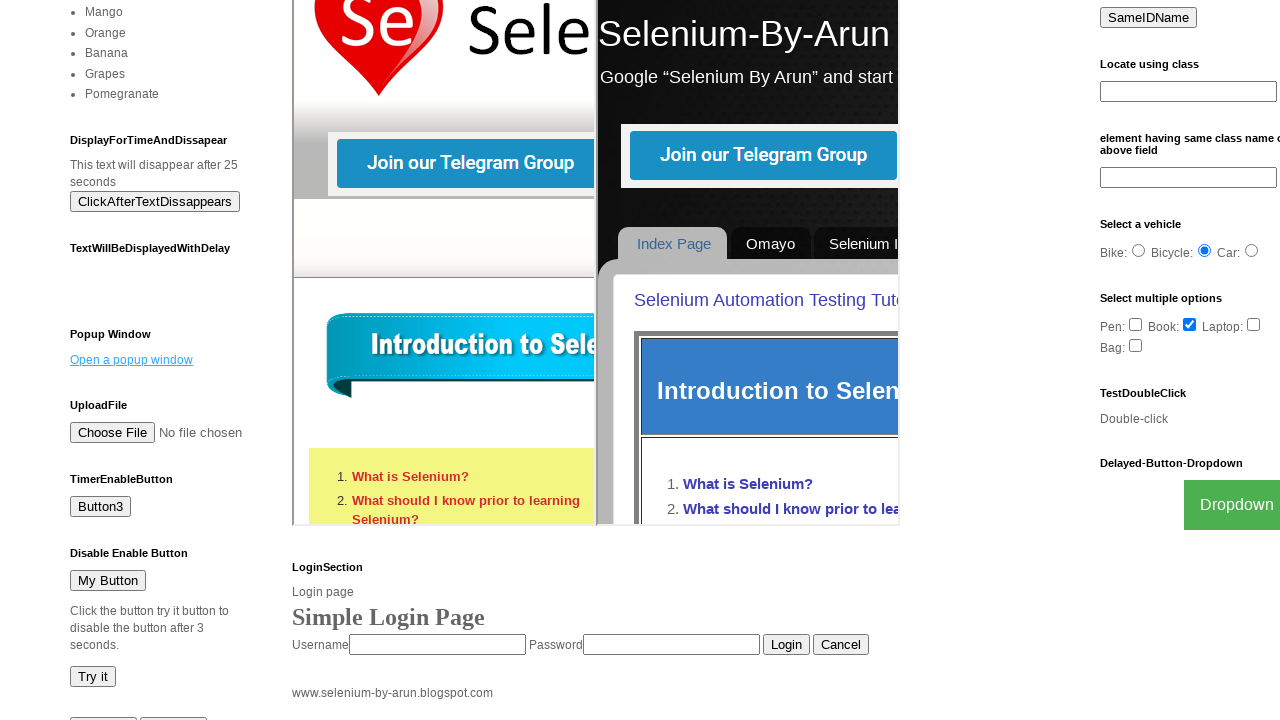